Tests navigation through Playwright documentation website by clicking on "Get started", "Writing tests", and "Generating tests" links, then opens the search modal and enters a search query.

Starting URL: https://playwright.dev/

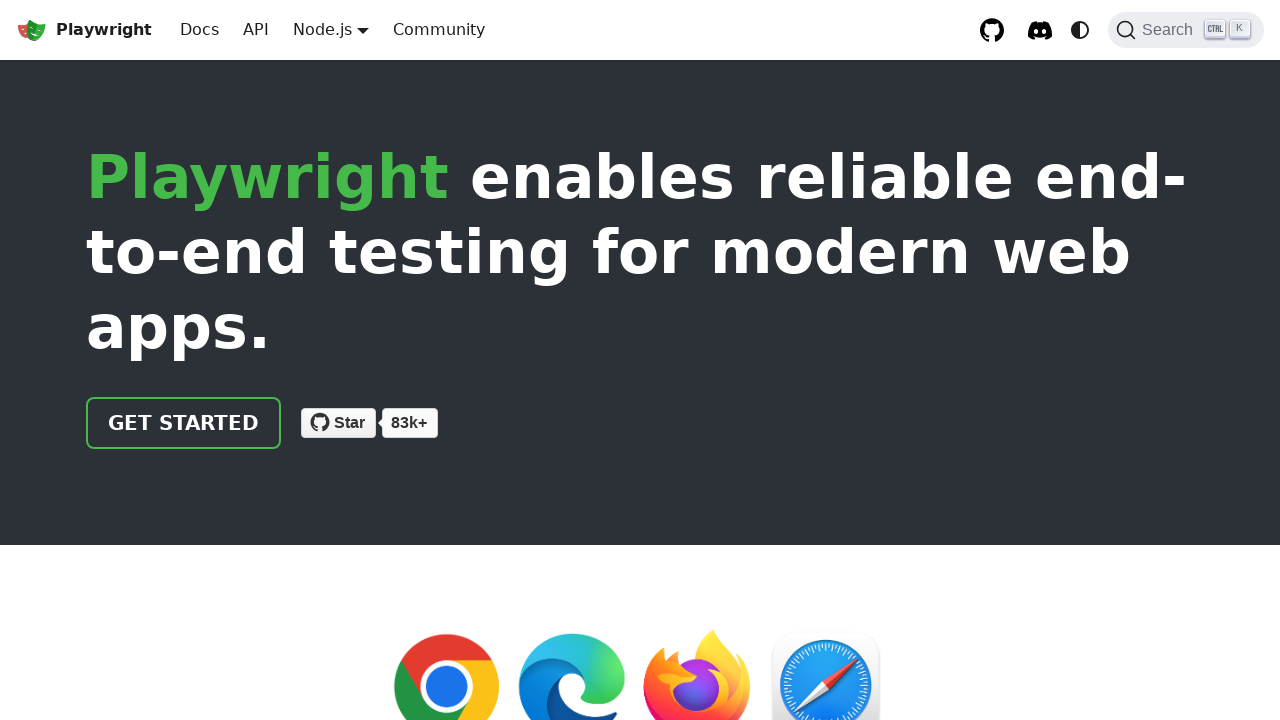

Verified page title contains 'Playwright'
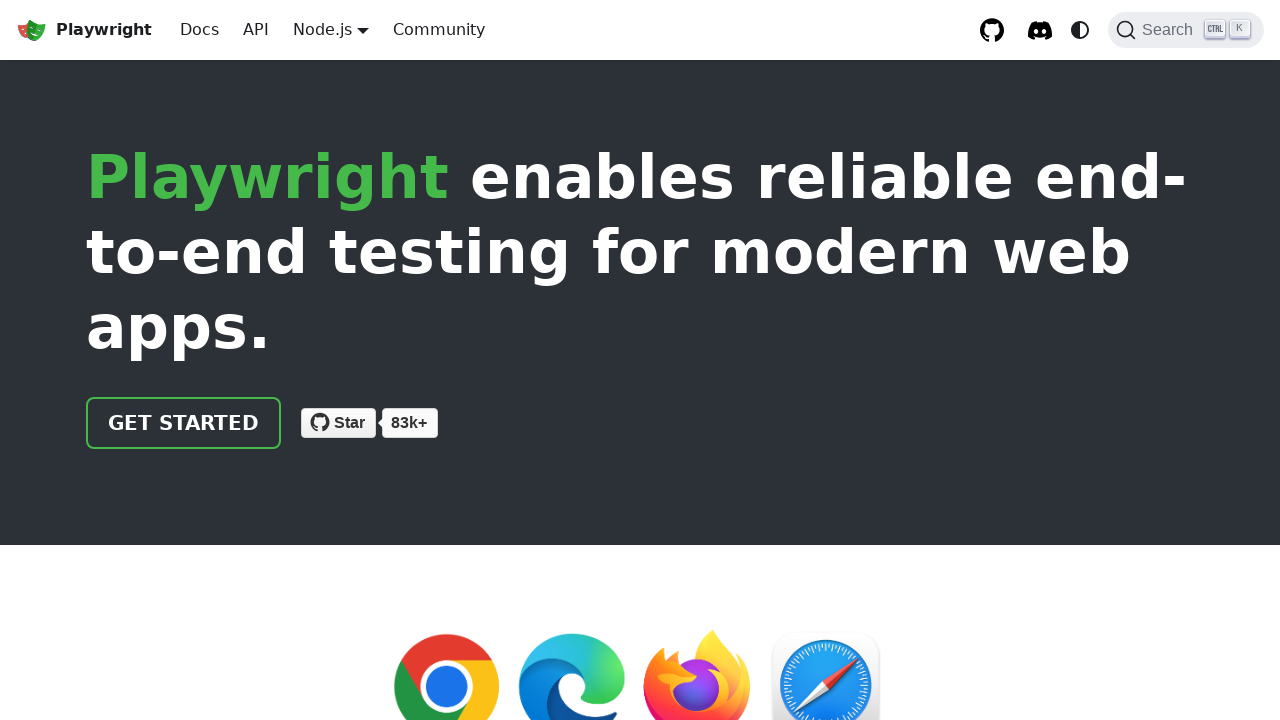

Clicked 'Get started' link at (184, 423) on internal:role=link[name="Get started"i]
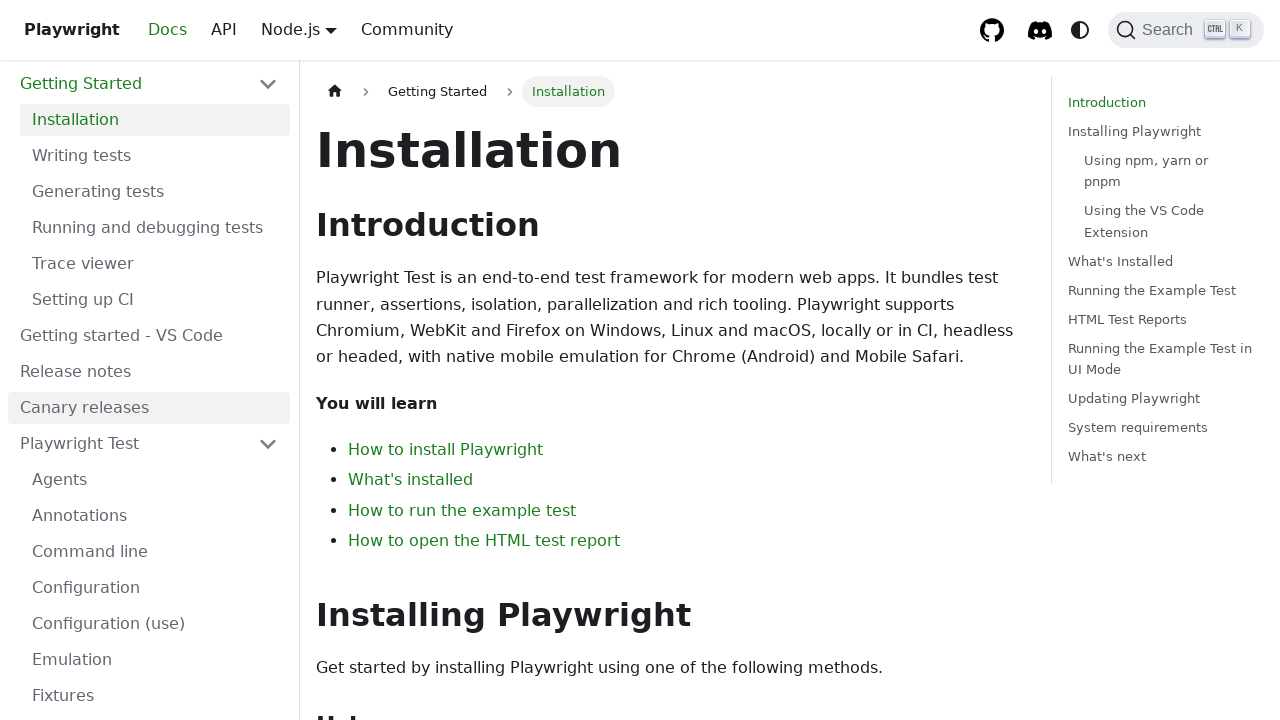

Clicked 'Writing tests' link at (155, 156) on text="Writing tests"
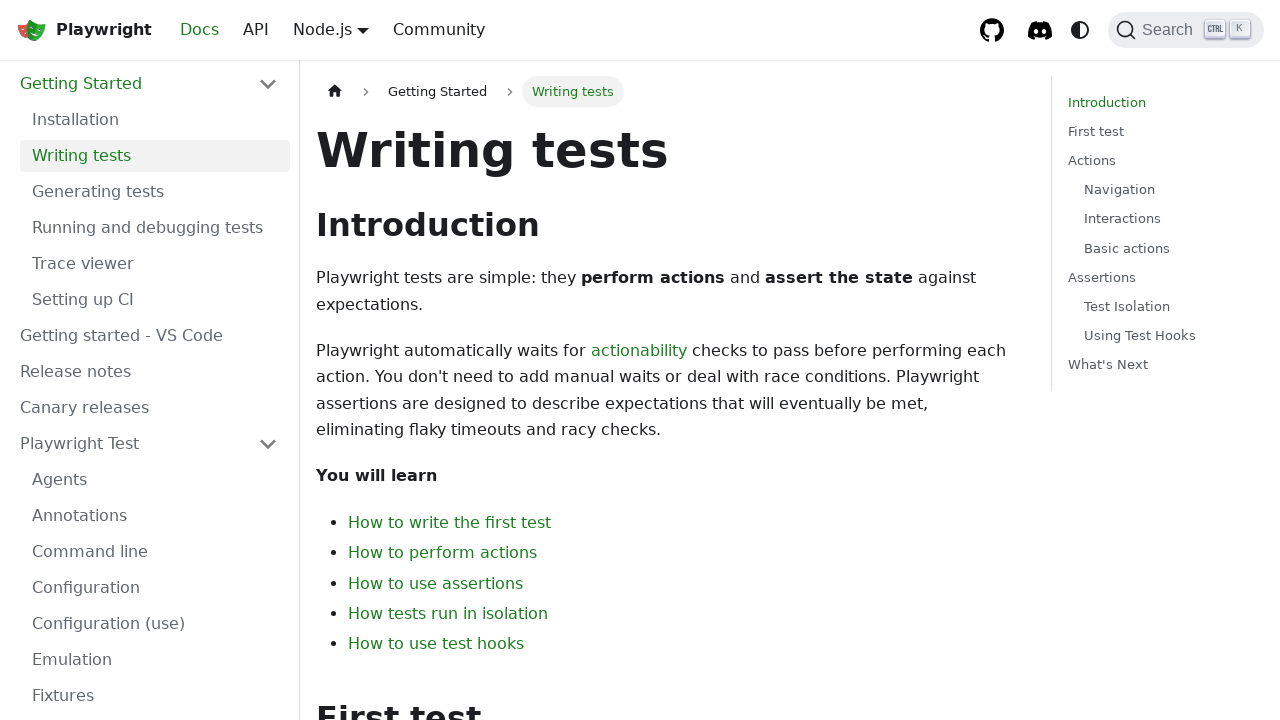

Clicked 'Generating tests' link at (155, 192) on text="Generating tests"
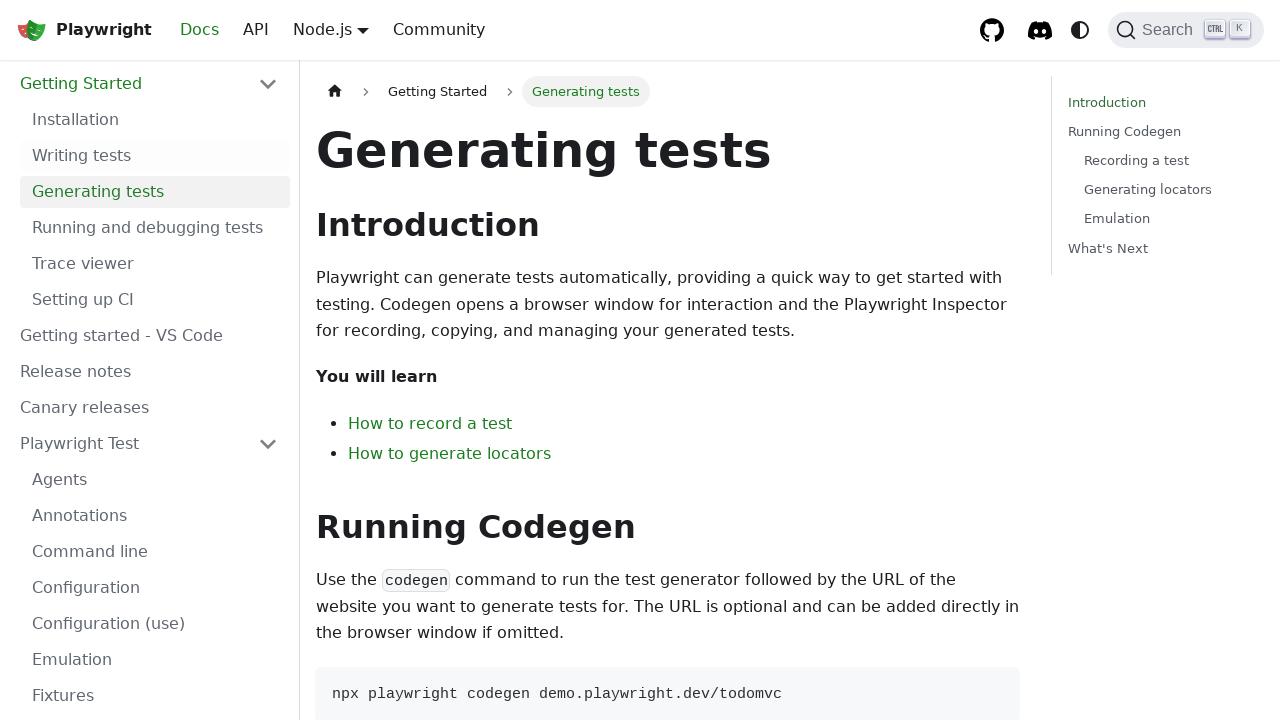

Clicked DocSearch button to open search modal
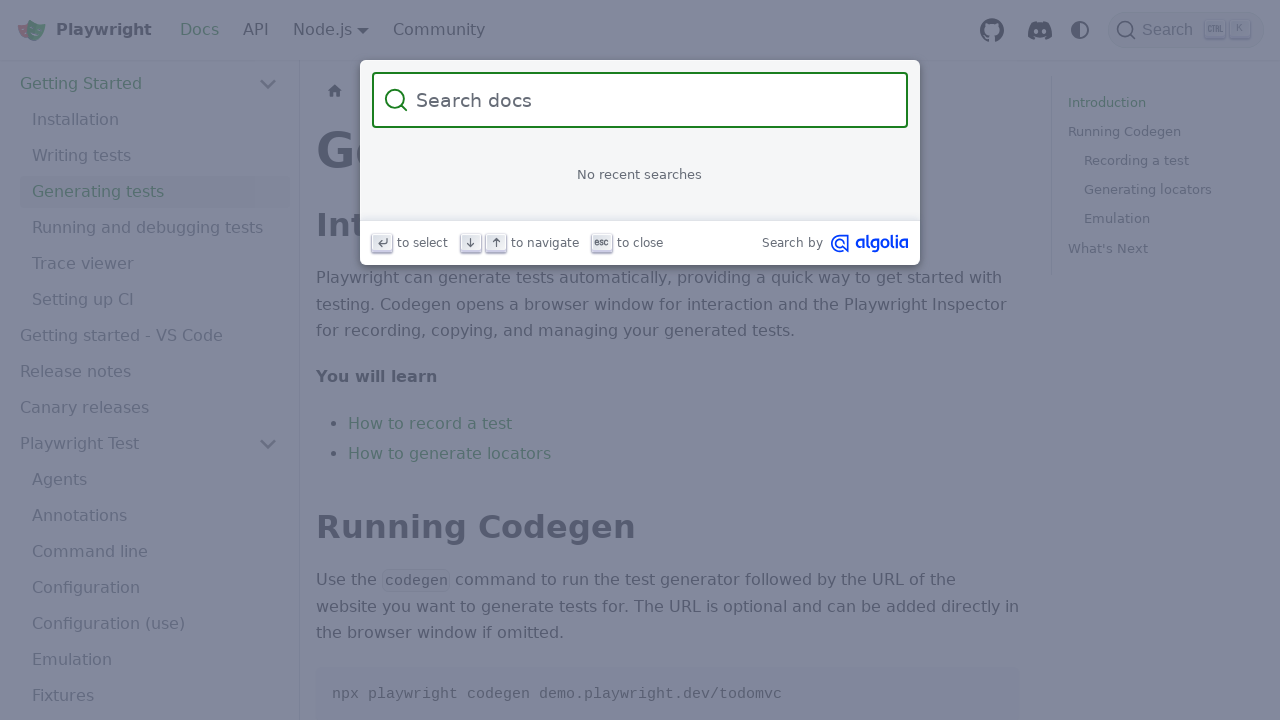

Entered 'Run' in search input field
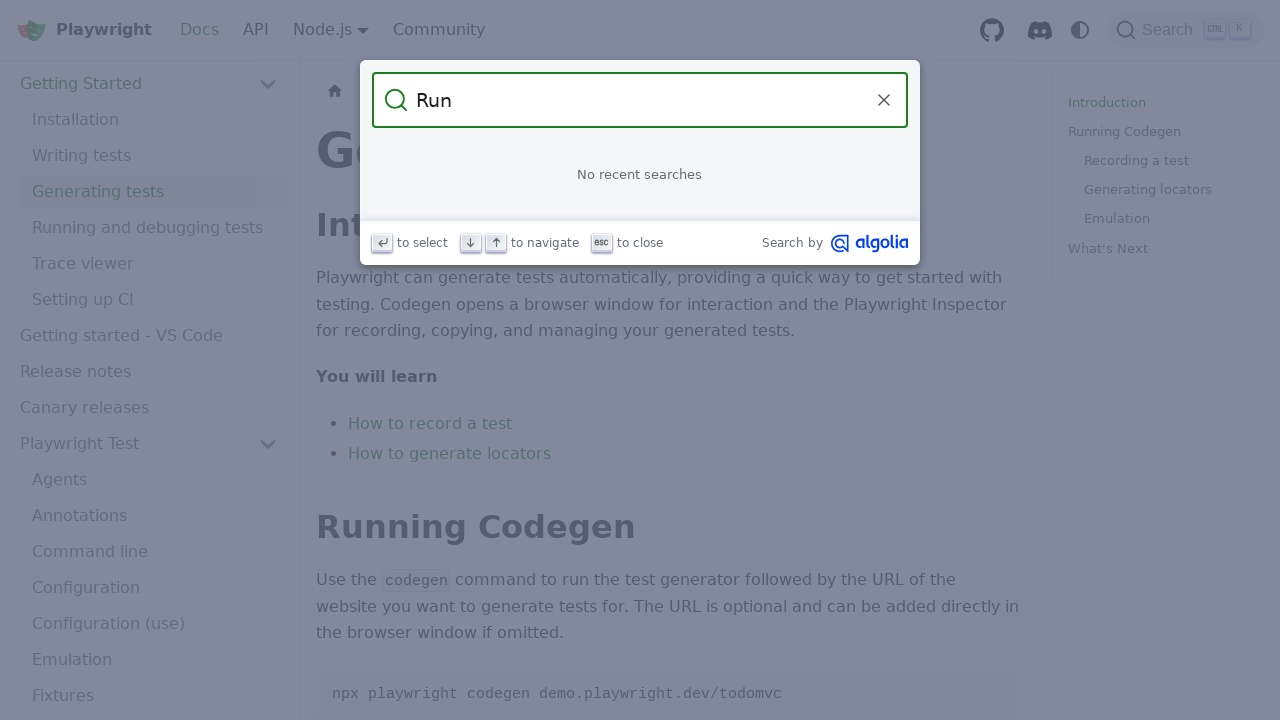

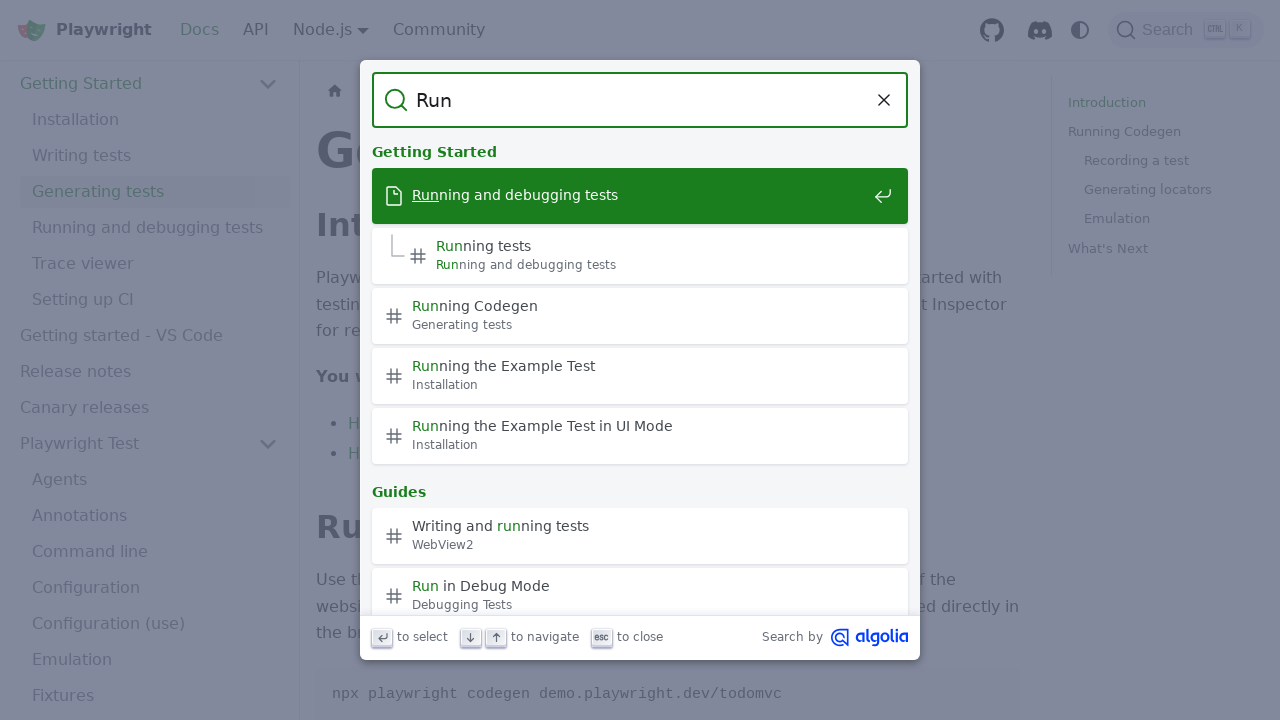